Tests dropdown functionality by selecting Option 1, then Option 2, and verifying the selections are applied correctly

Starting URL: http://the-internet.herokuapp.com/dropdown

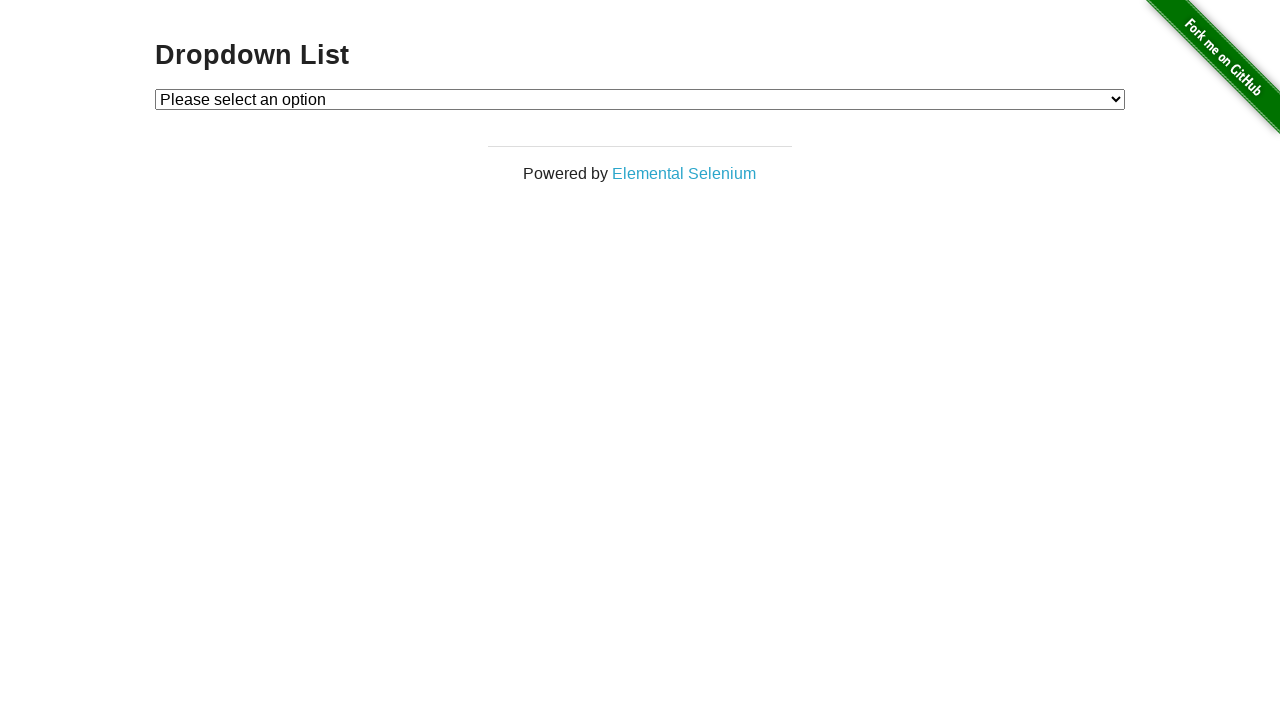

Selected Option 1 from the dropdown on #dropdown
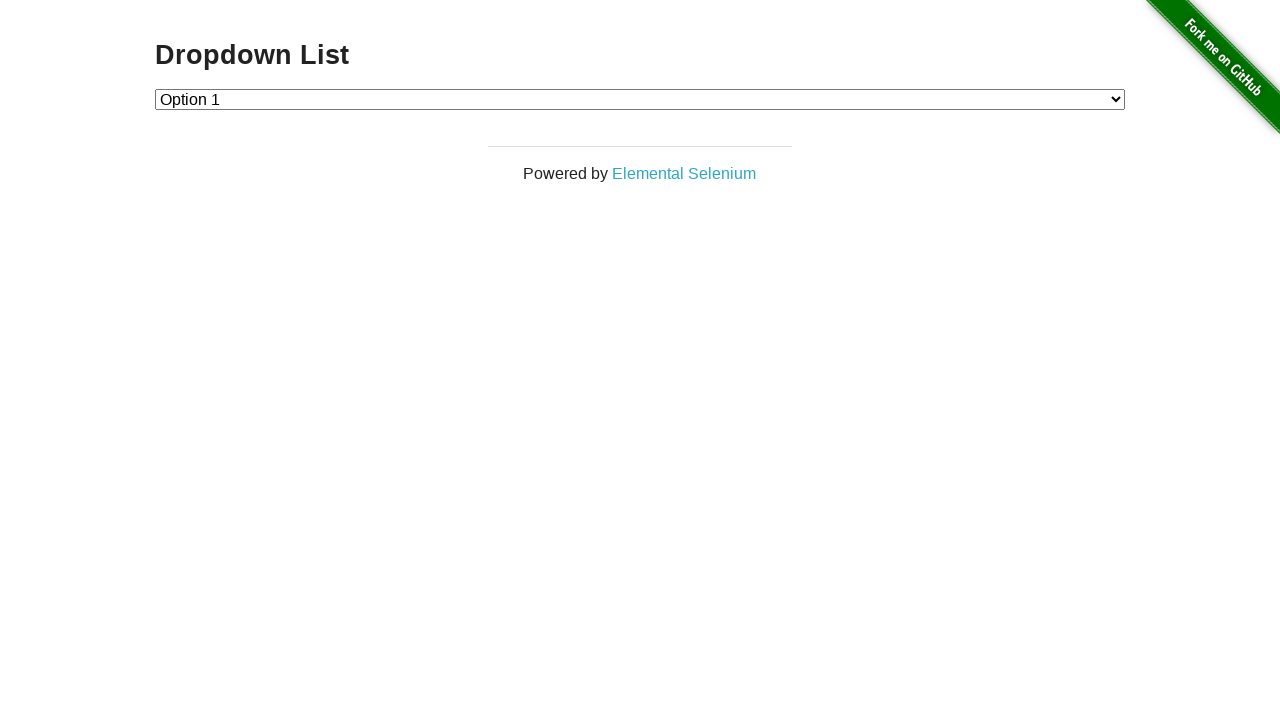

Verified that Option 1 is selected (value = 1)
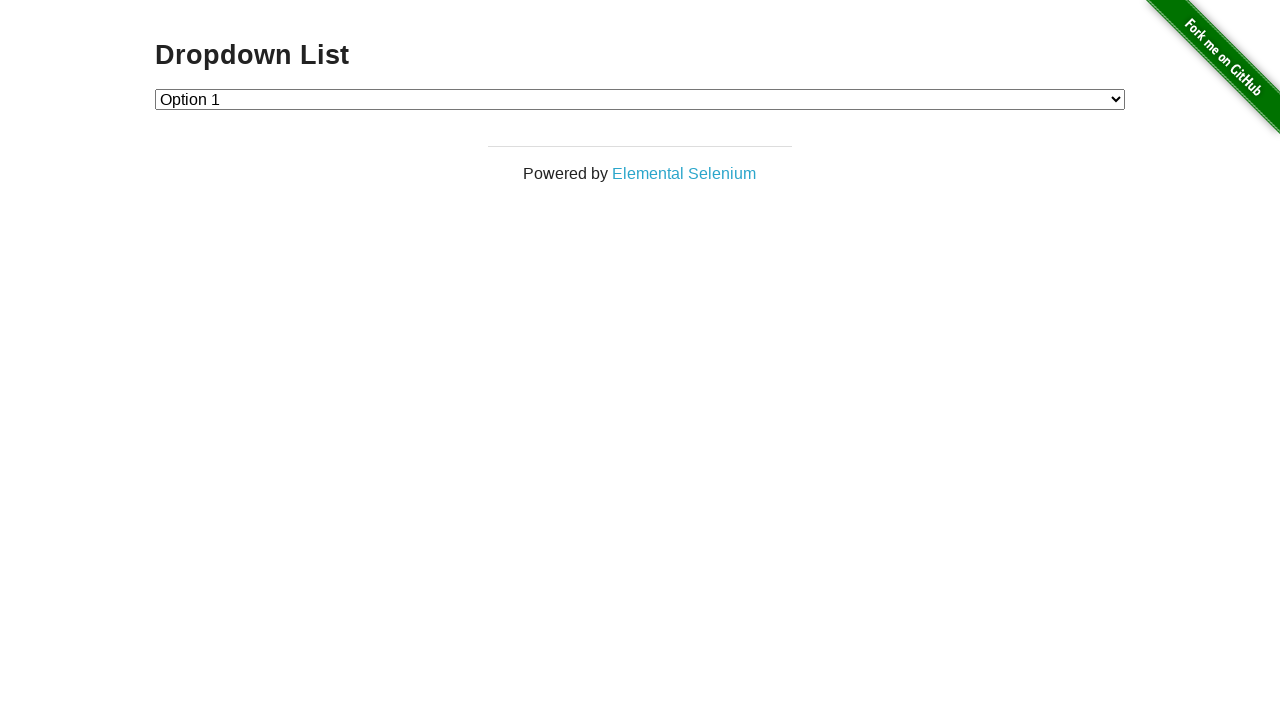

Selected Option 2 from the dropdown on #dropdown
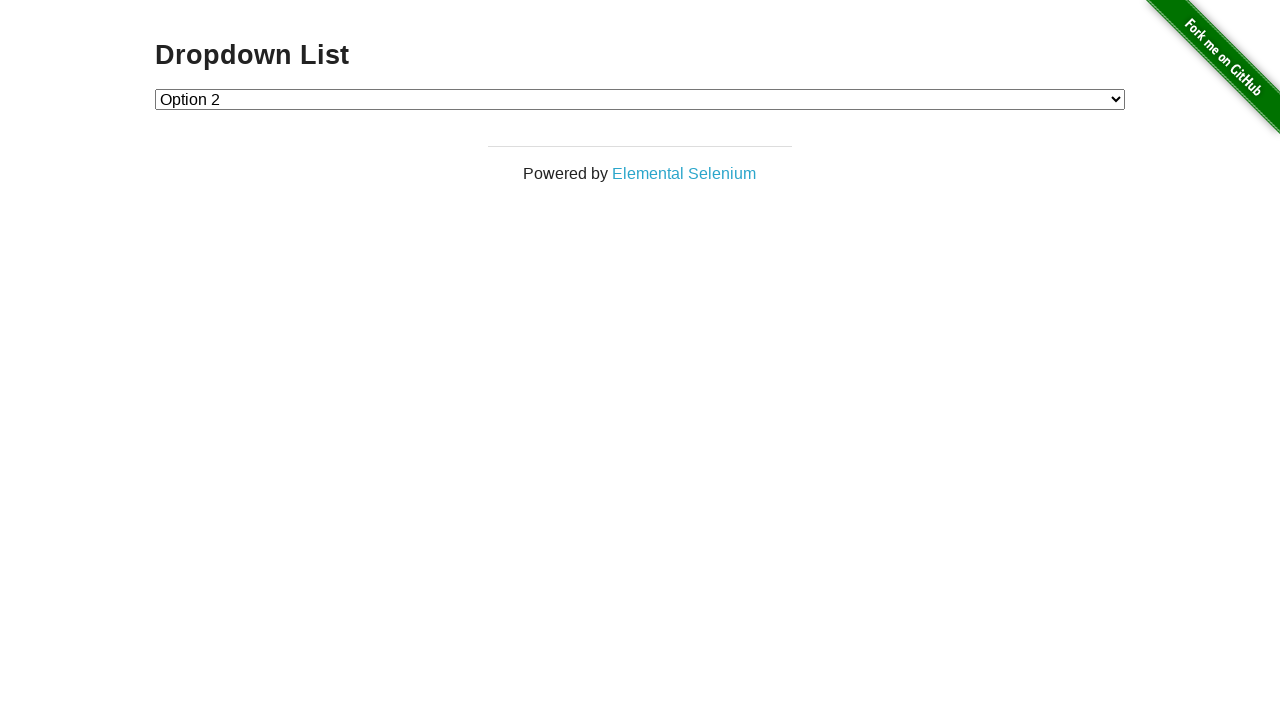

Verified that Option 2 is selected (value = 2)
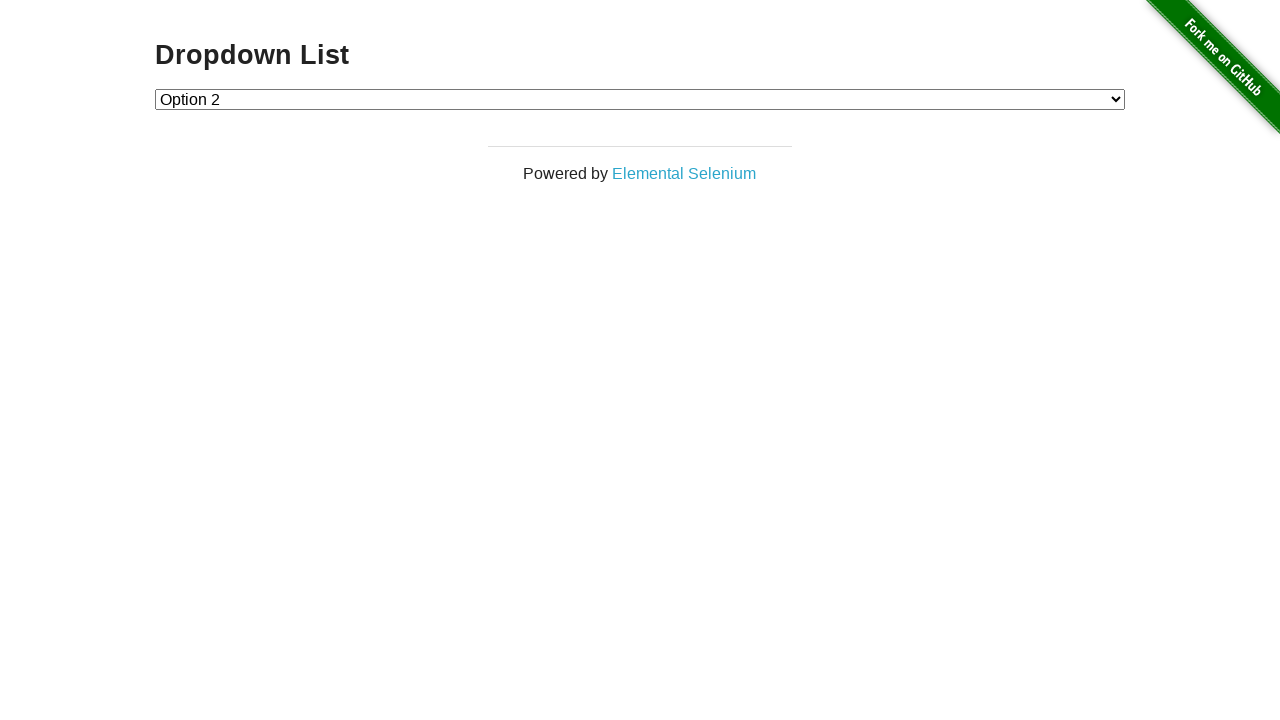

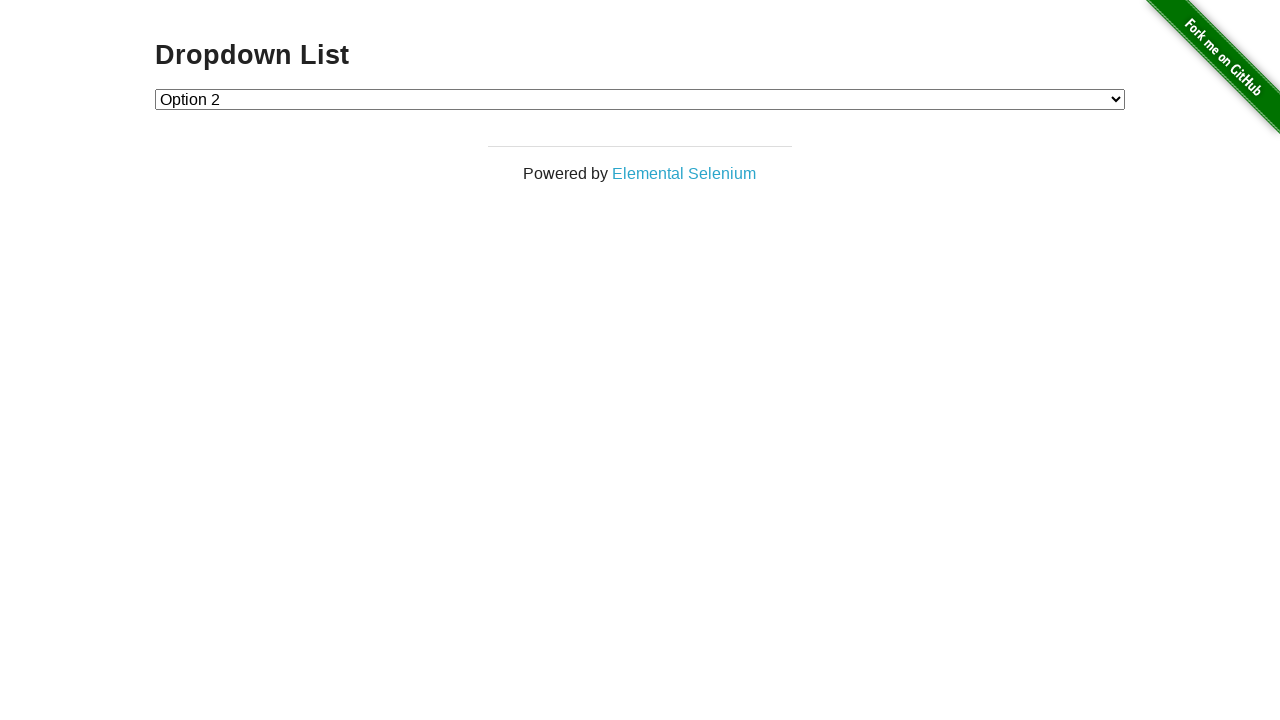